Tests file upload functionality by navigating to the file upload page and interacting with the file input field

Starting URL: http://formy-project.herokuapp.com/

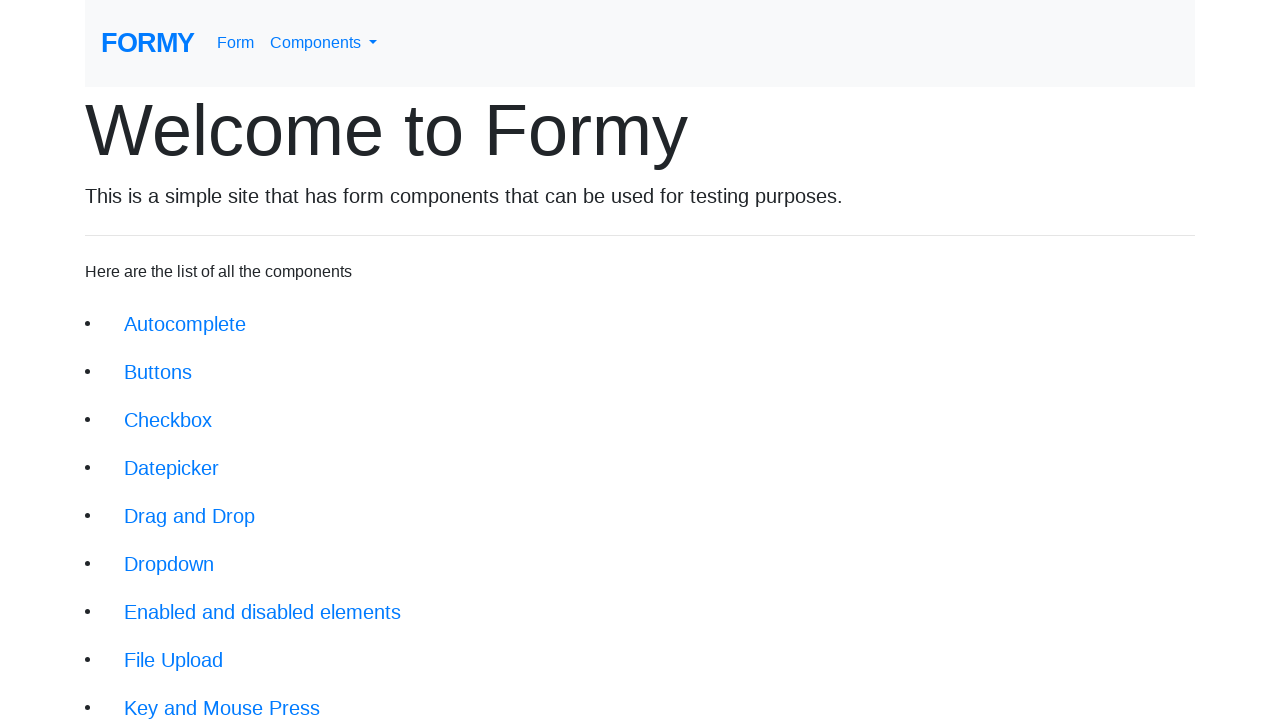

Scrolled down the page to 800px
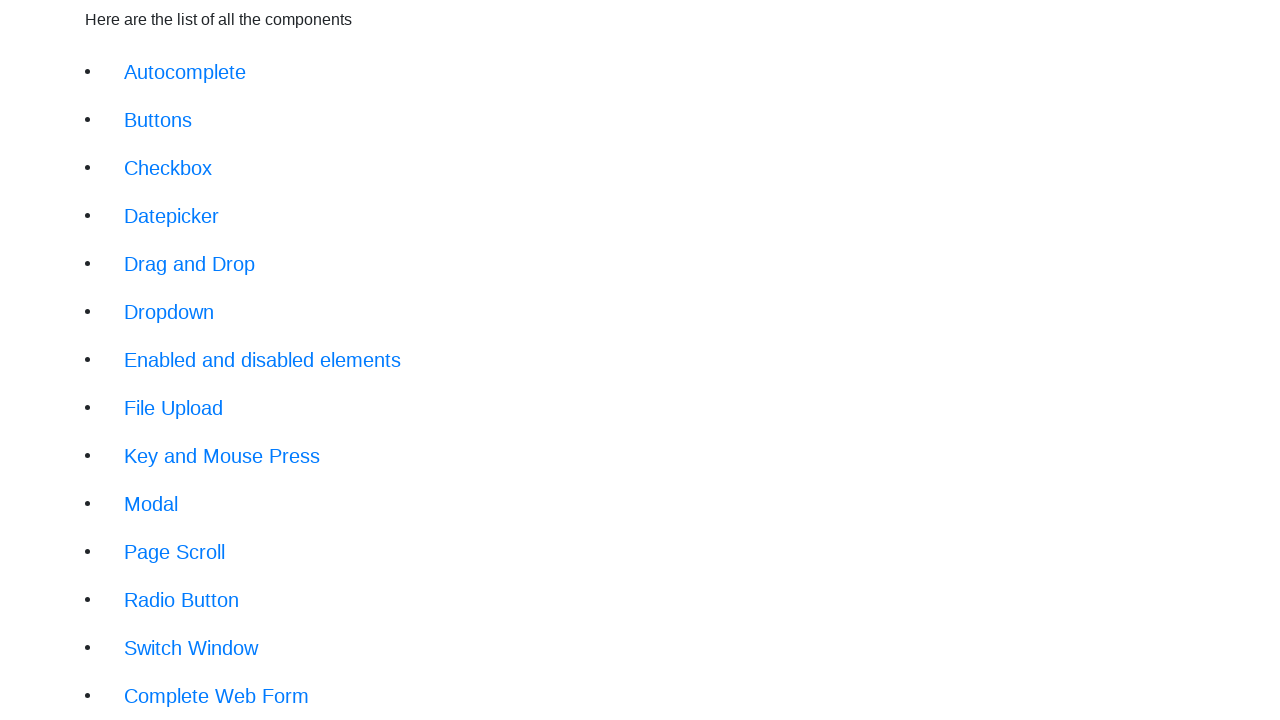

Clicked on File Upload link at (174, 408) on a.btn.btn-lg[href='/fileupload']
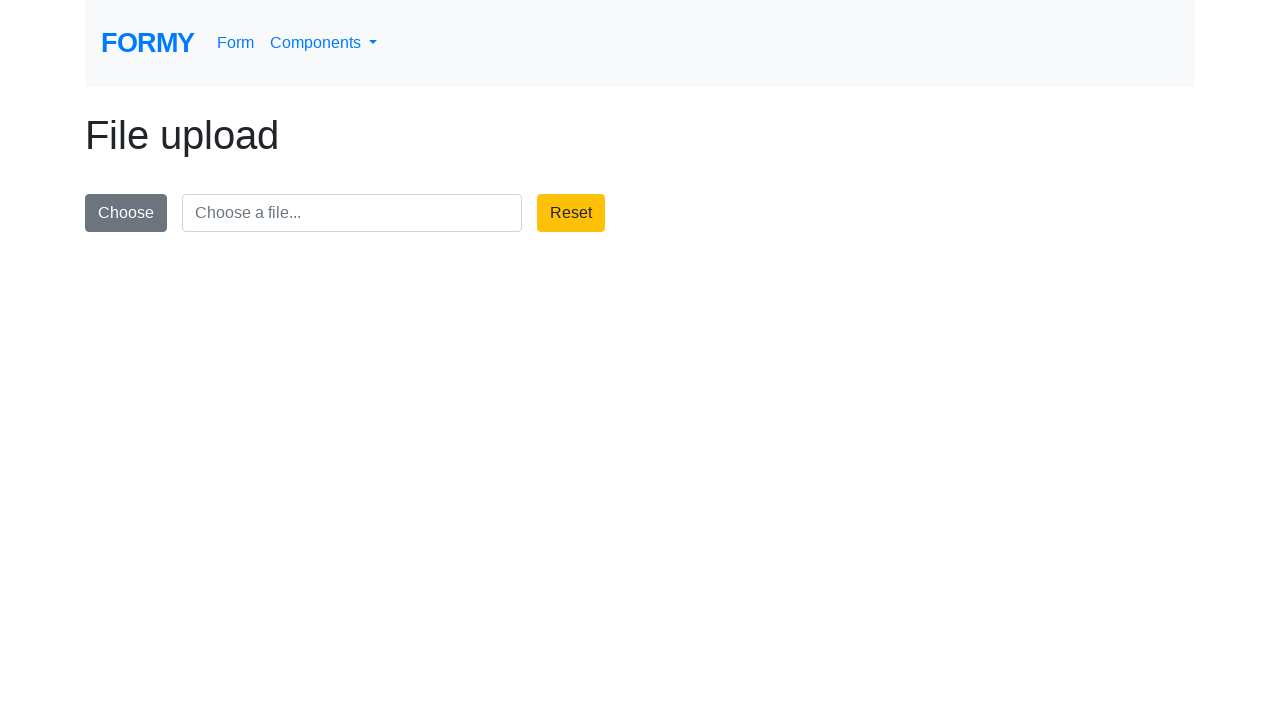

File upload field loaded and is visible
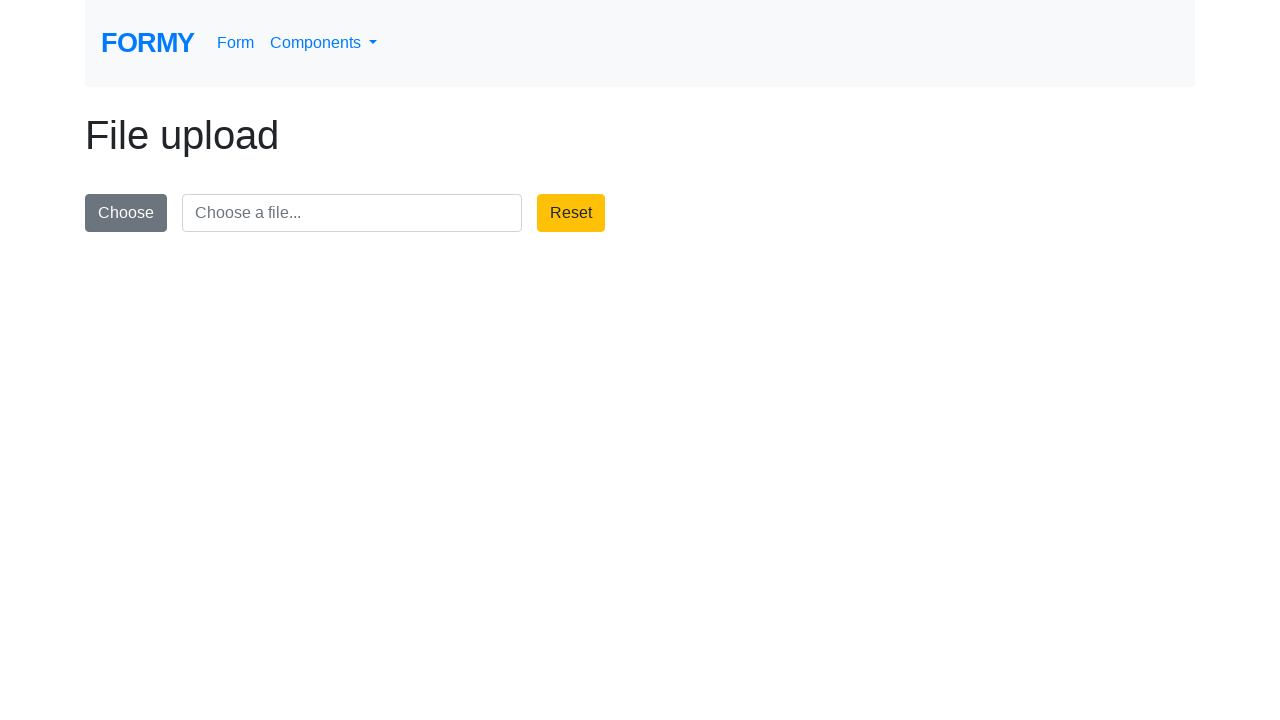

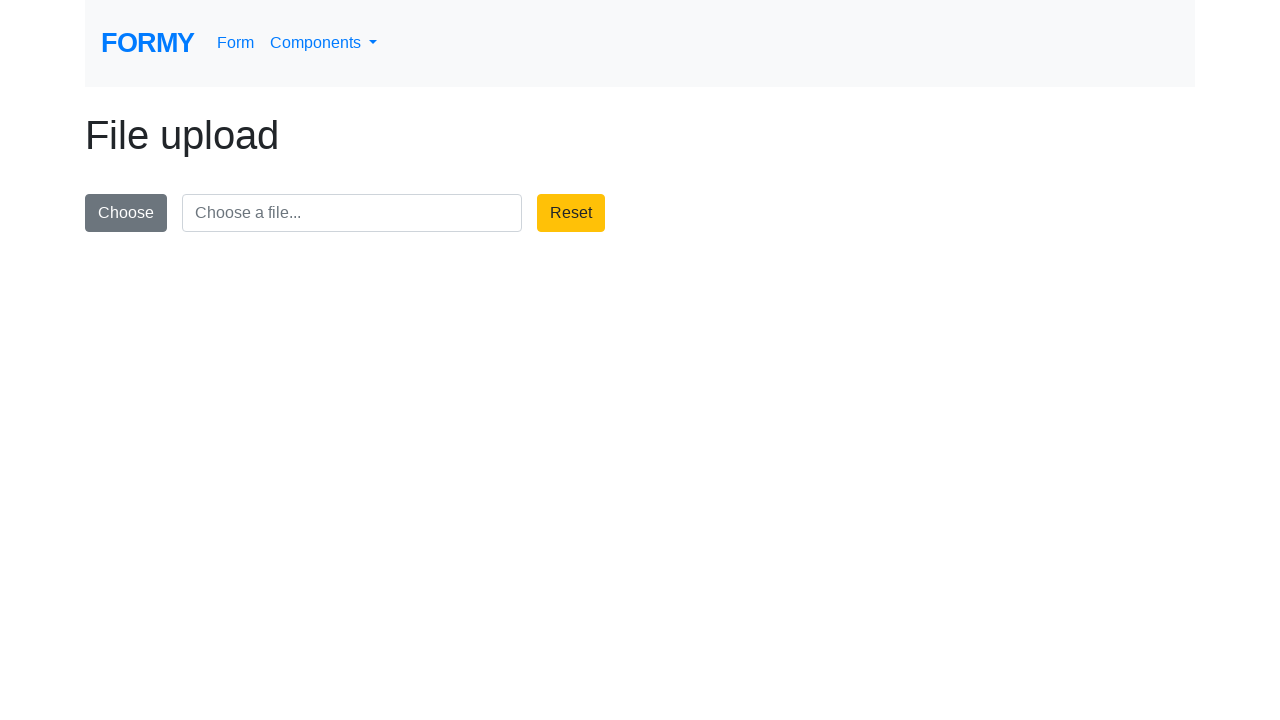